Tests sorting the Due column in descending order by clicking the column header twice and verifying the values are sorted in reverse order.

Starting URL: http://the-internet.herokuapp.com/tables

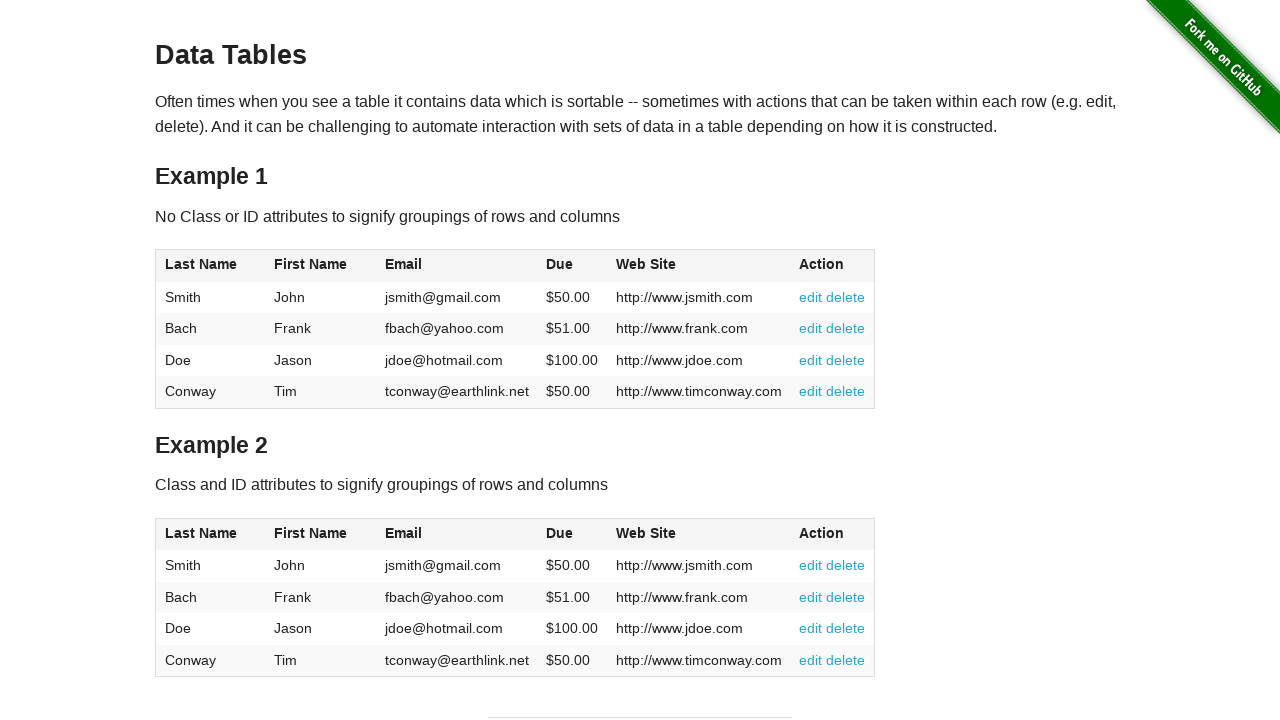

Clicked Due column header first time to sort ascending at (572, 266) on #table1 thead tr th:nth-child(4)
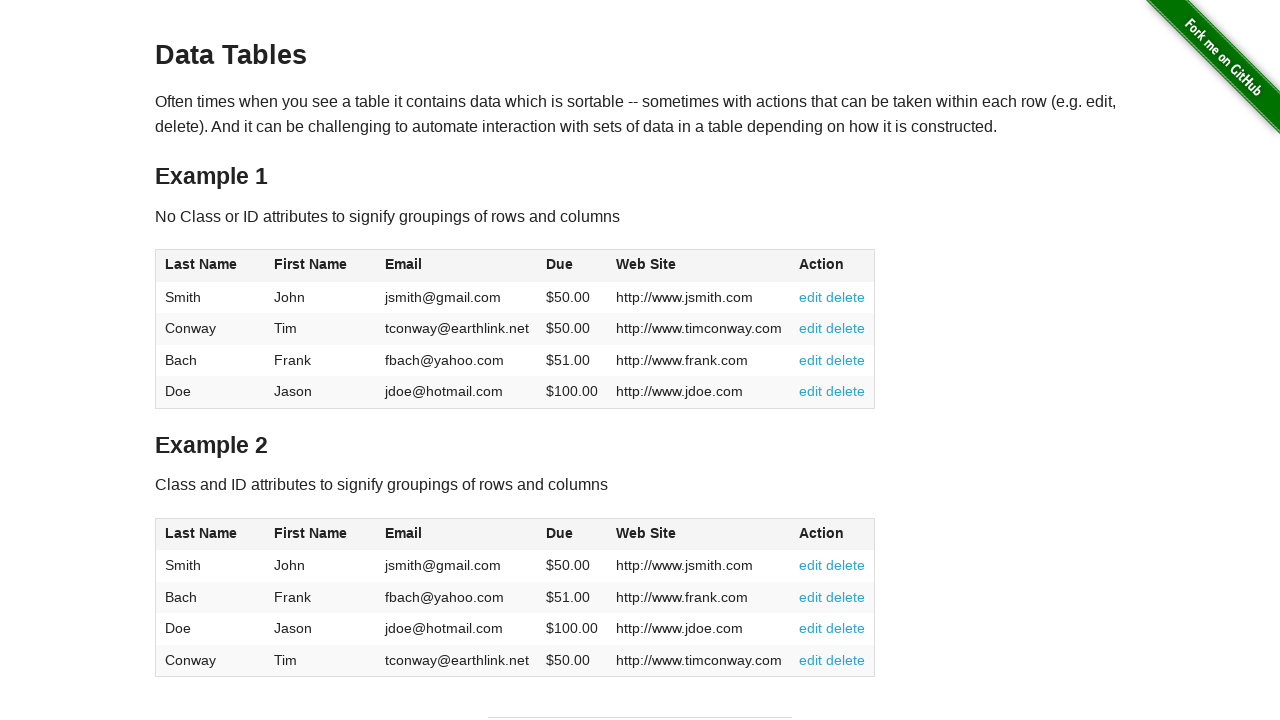

Clicked Due column header second time to sort descending at (572, 266) on #table1 thead tr th:nth-child(4)
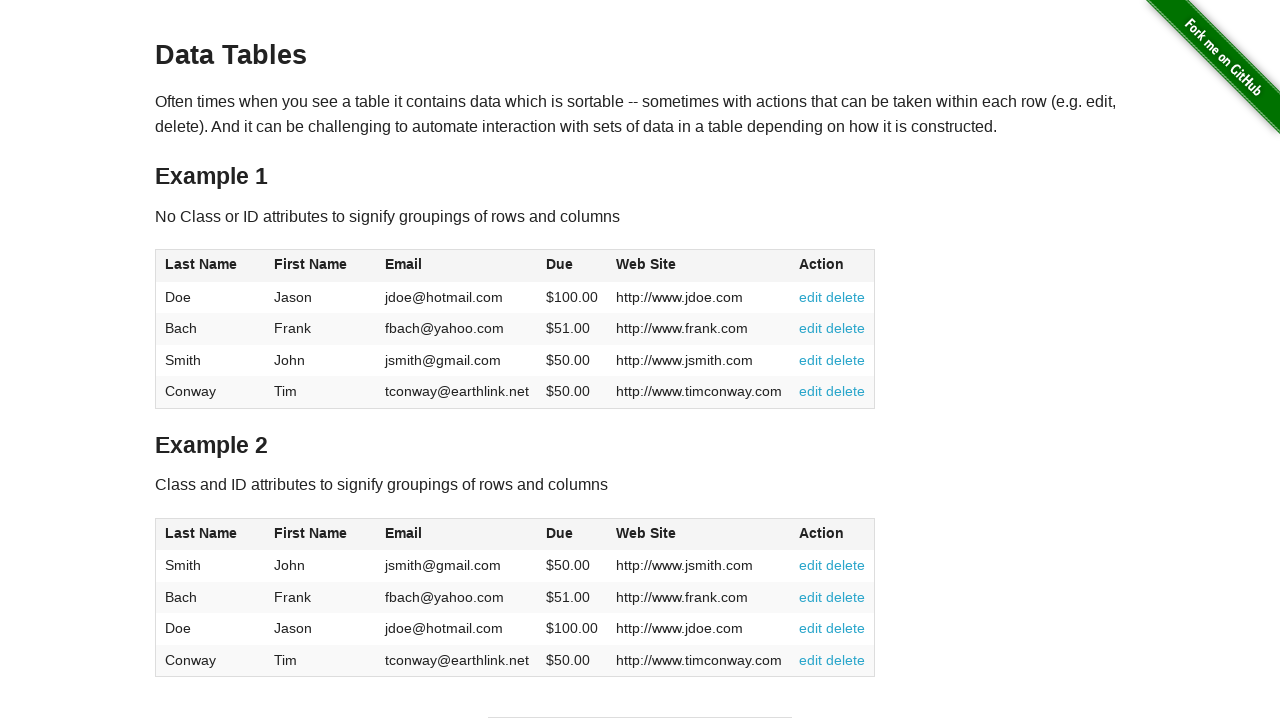

Due column data loaded and visible
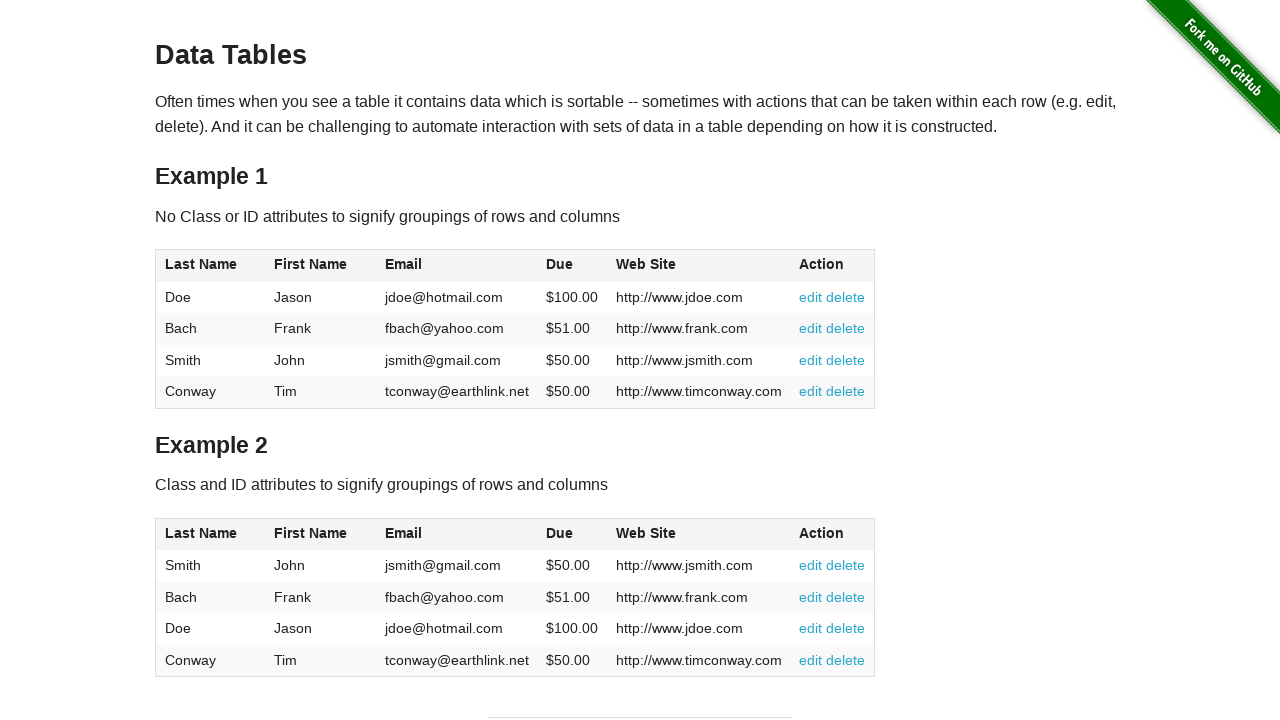

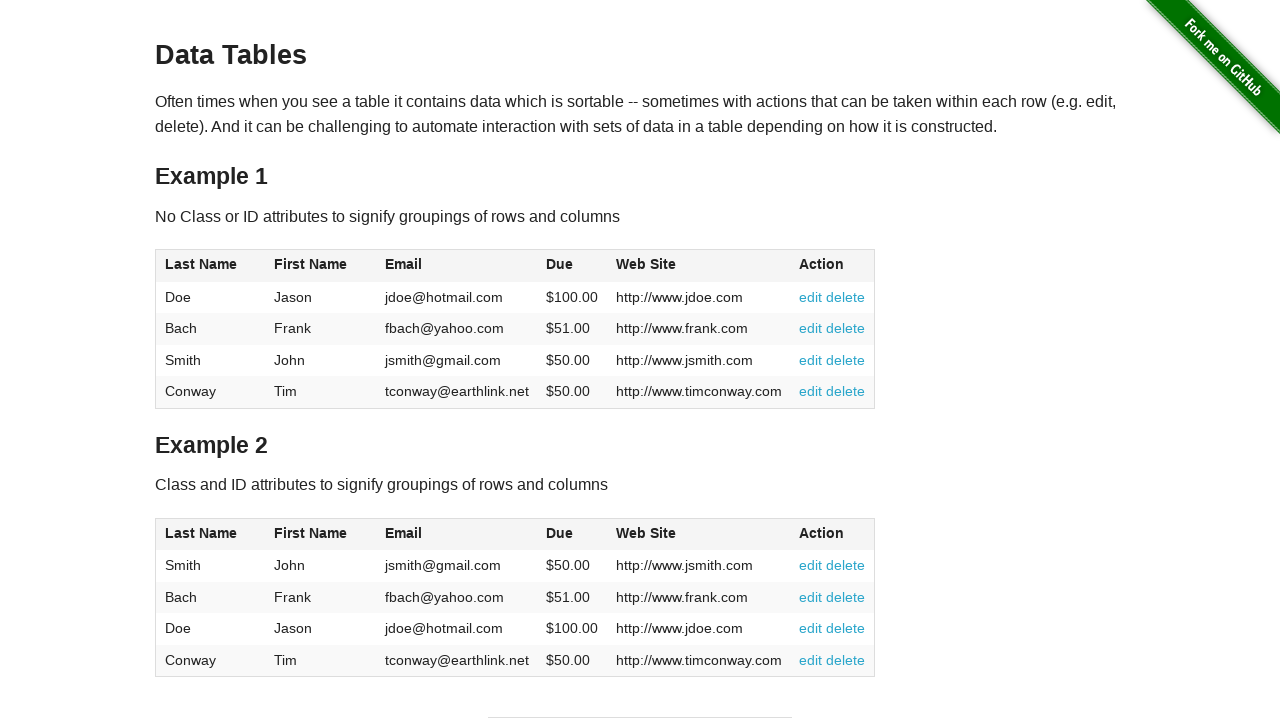